Tests W3Schools JavaScript tryit editor by switching to iframe and clicking the "Try it" button to trigger a prompt dialog

Starting URL: https://www.w3schools.com/js/tryit.asp?filename=tryjs_prompt

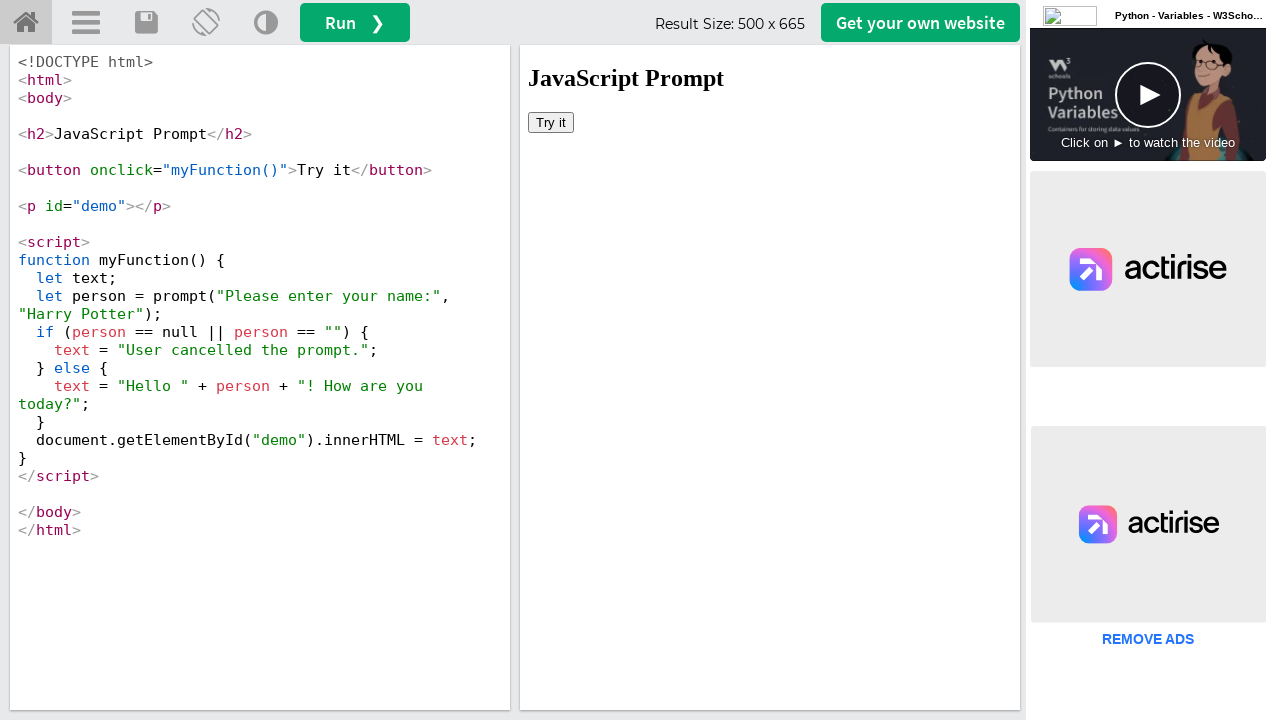

Located iframe with id 'iframeResult'
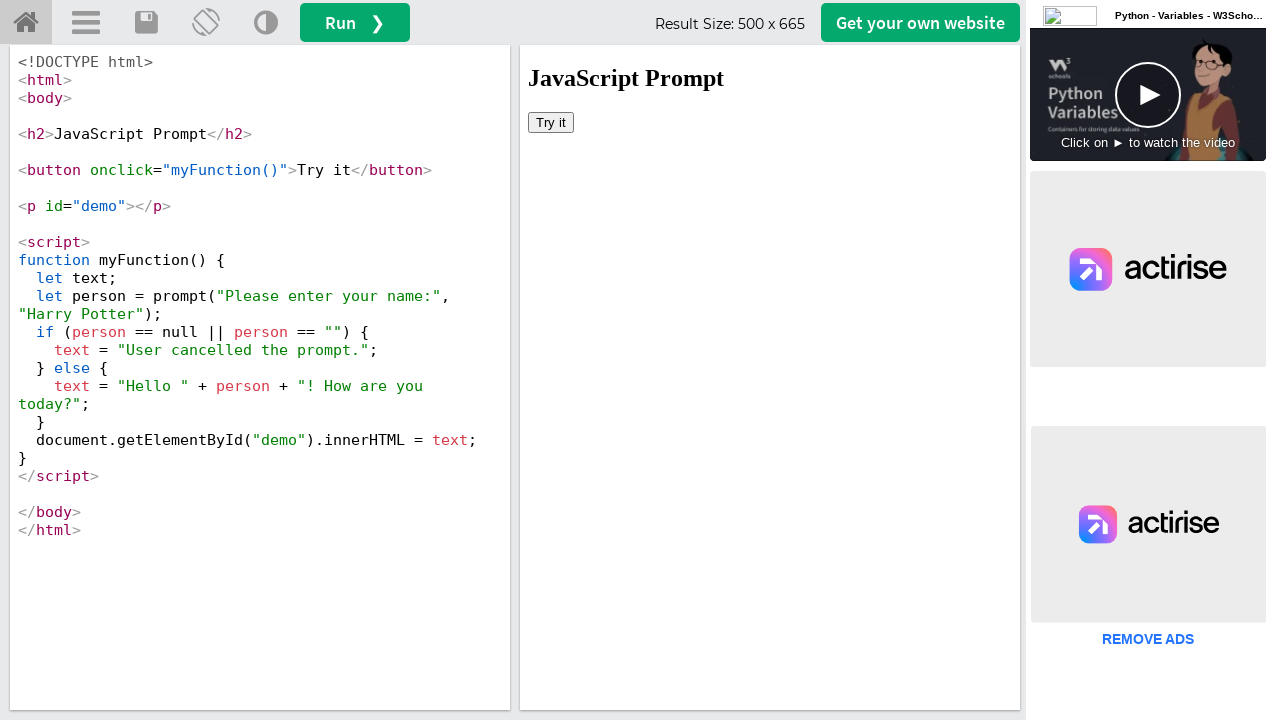

Clicked 'Try it' button in iframe at (551, 122) on iframe[id='iframeResult'] >> internal:control=enter-frame >> xpath=//button[text
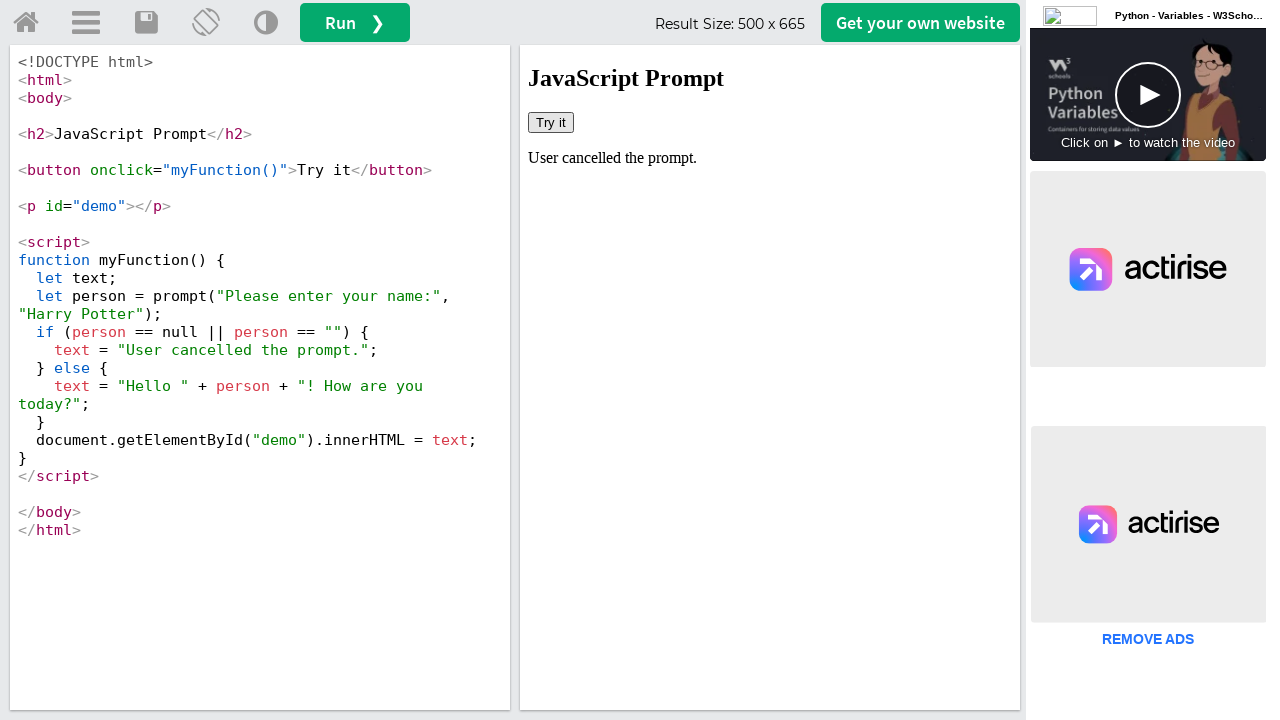

Set up dialog handler to accept prompt with 'Test User'
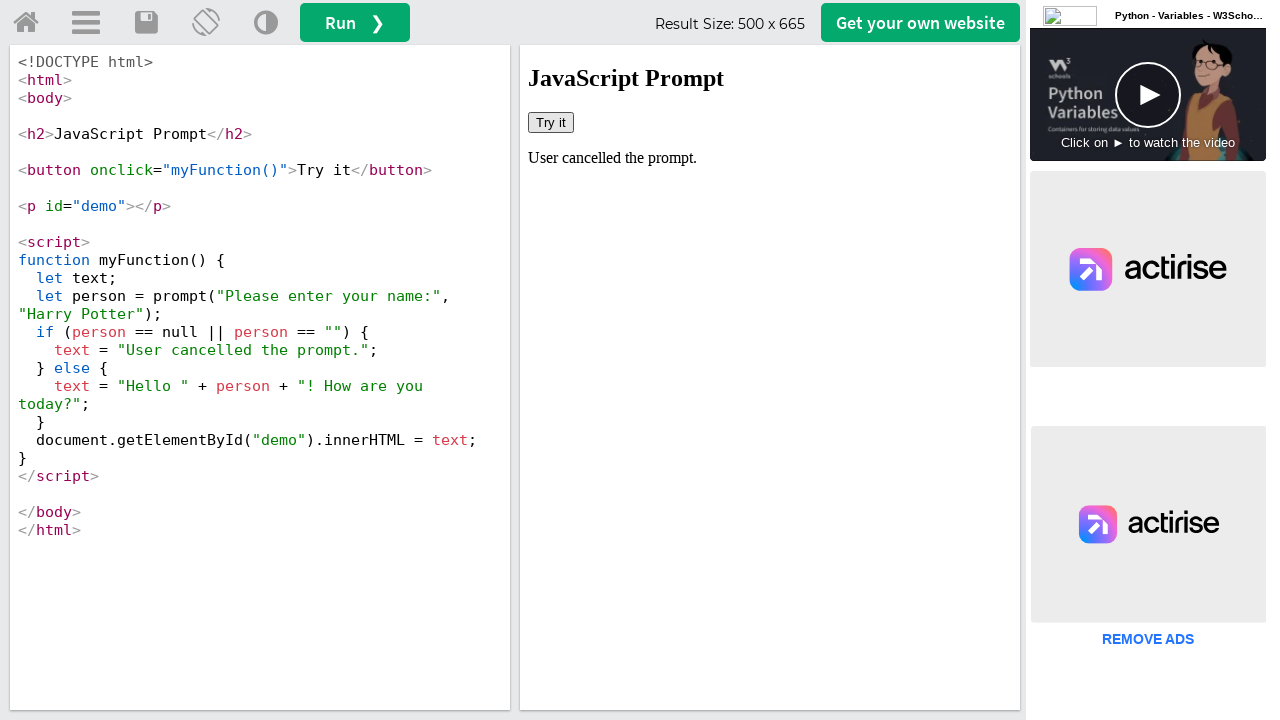

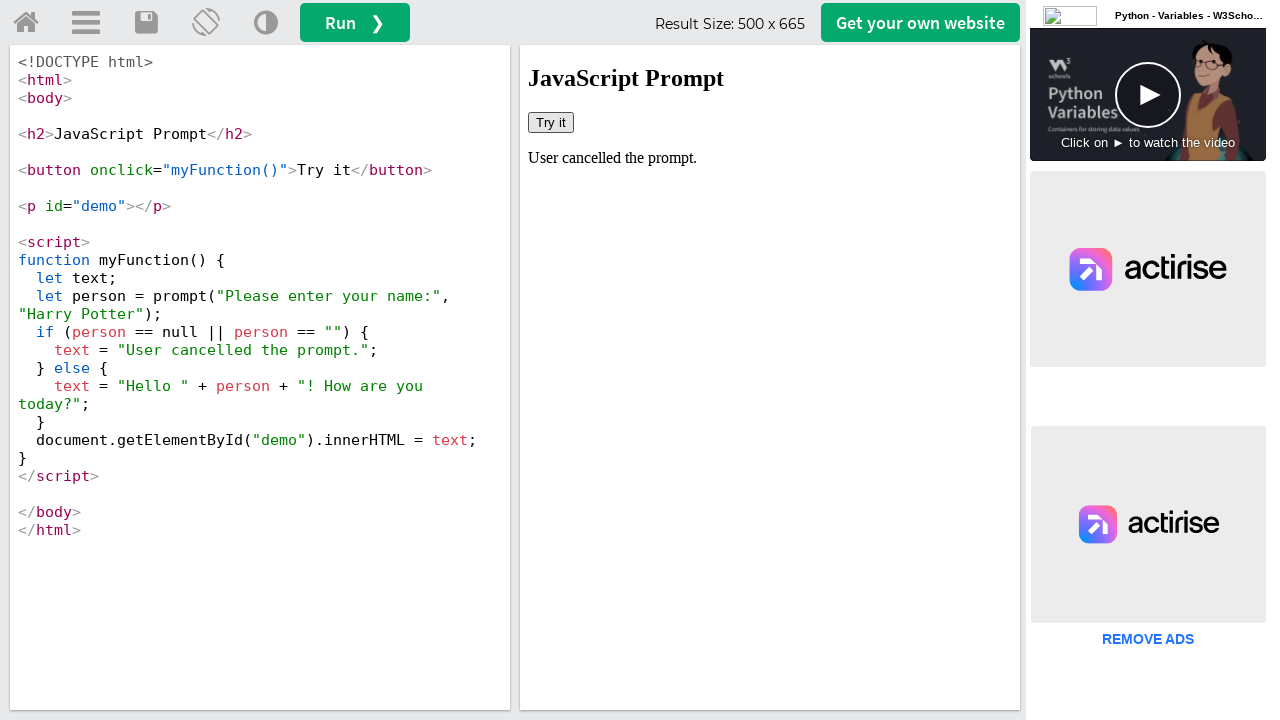